Tests multiple window handling by clicking a link multiple times to open new windows and managing window handles

Starting URL: https://the-internet.herokuapp.com/windows

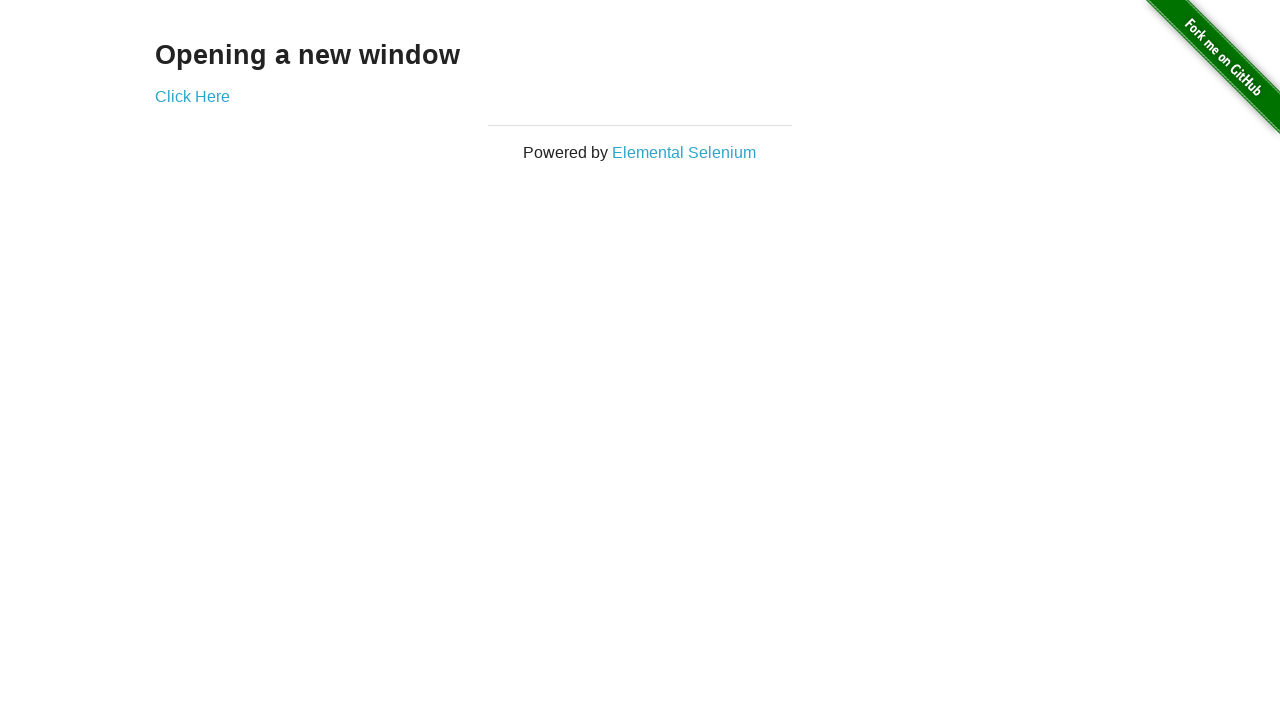

Clicked 'Click Here' link - first time to open new window at (192, 96) on xpath=//a[text()='Click Here']
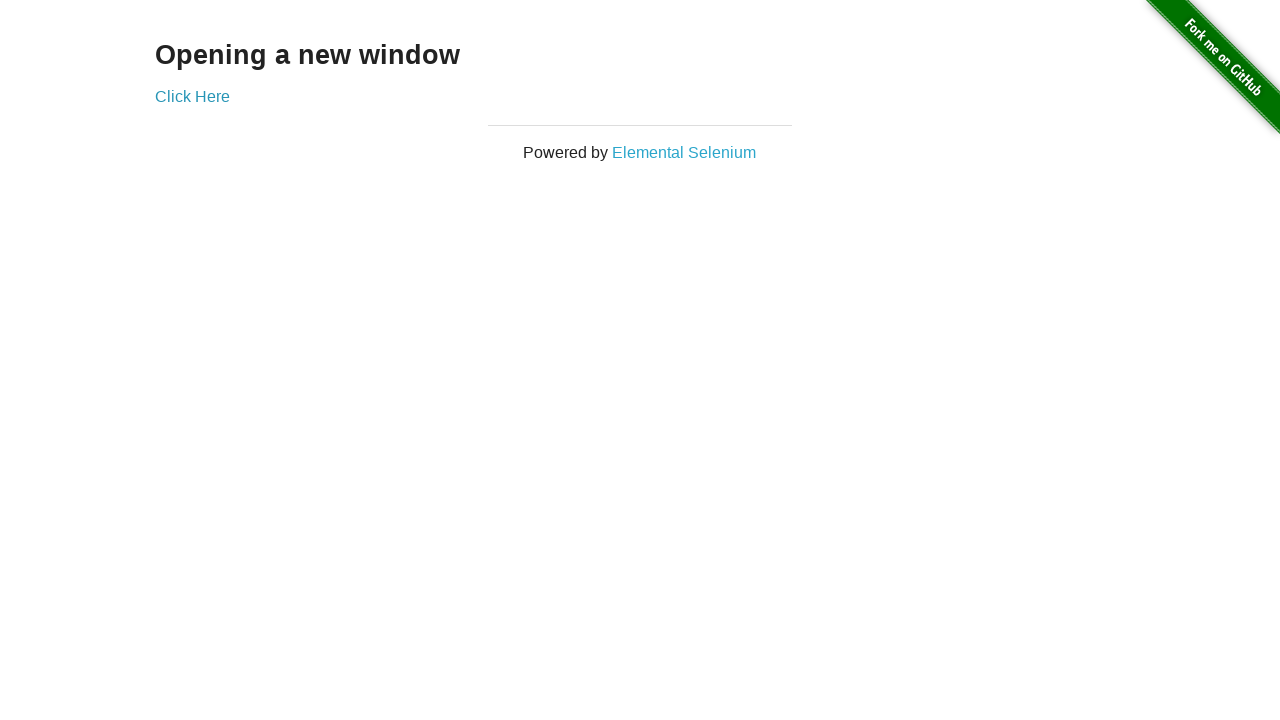

Clicked 'Click Here' link - second time to open another window at (192, 96) on xpath=//a[text()='Click Here']
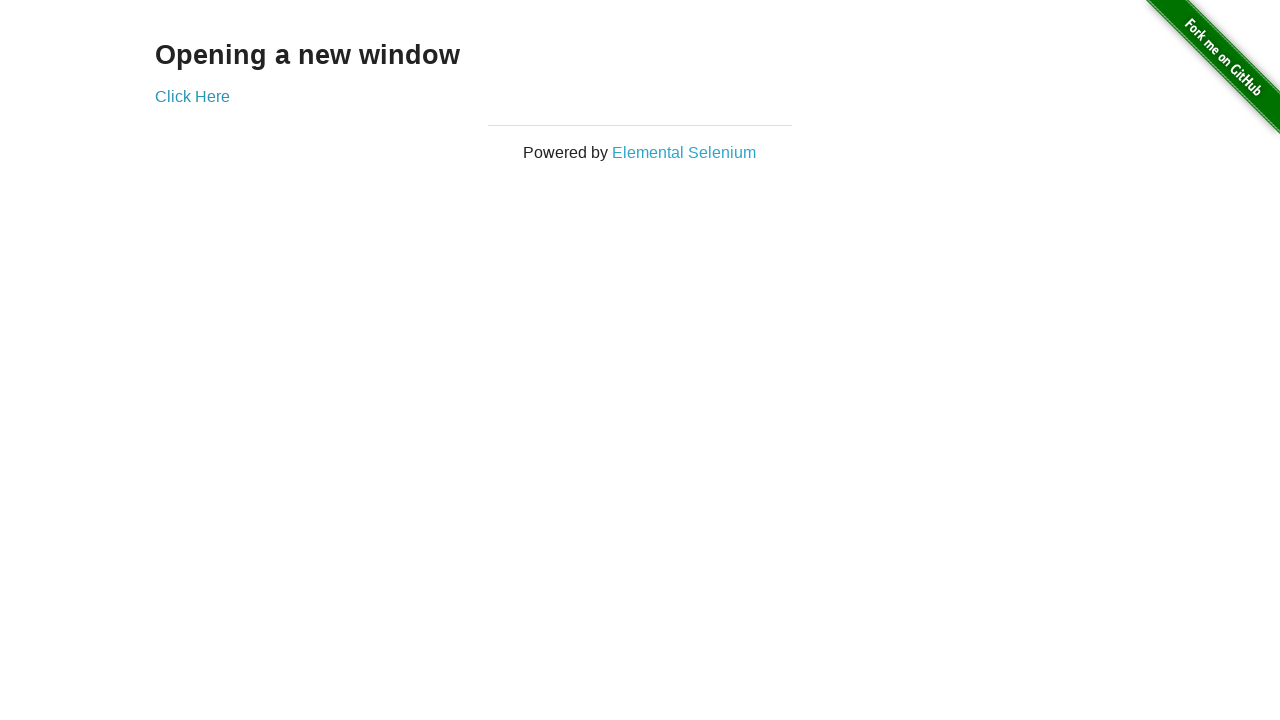

Clicked 'Click Here' link - third time to open another window at (192, 96) on xpath=//a[text()='Click Here']
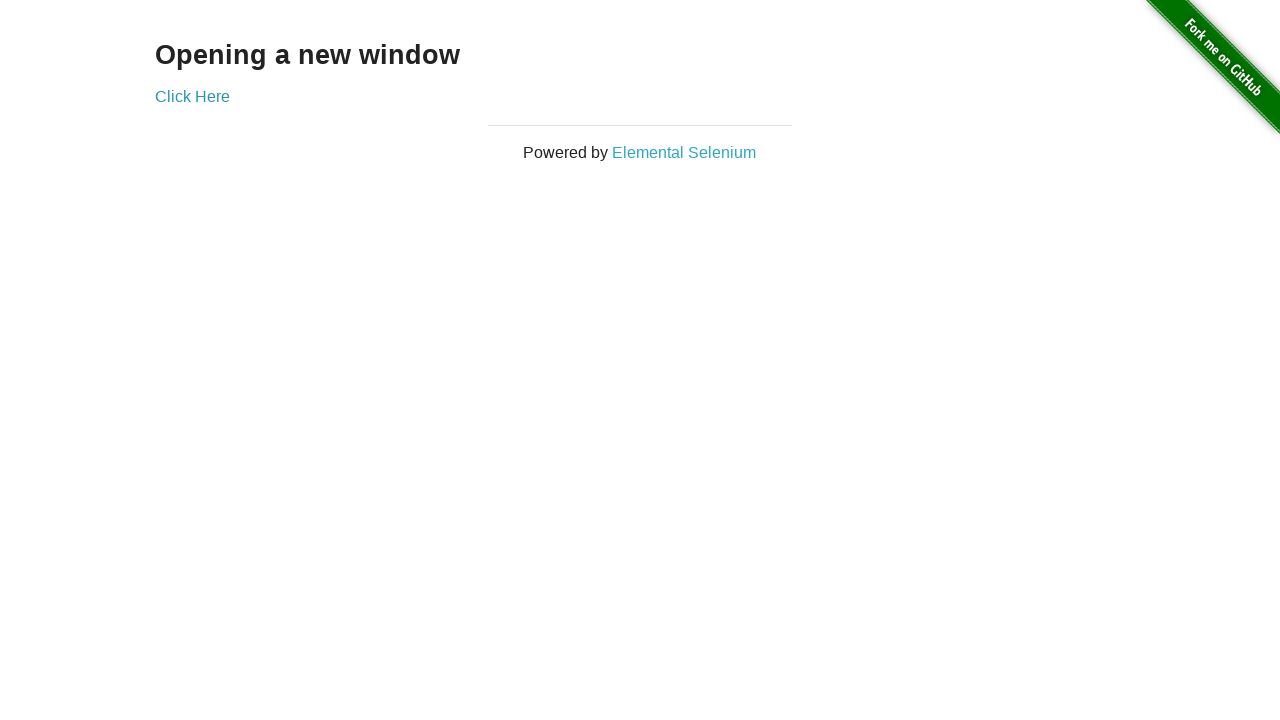

Retrieved all open pages/windows - total count: 4
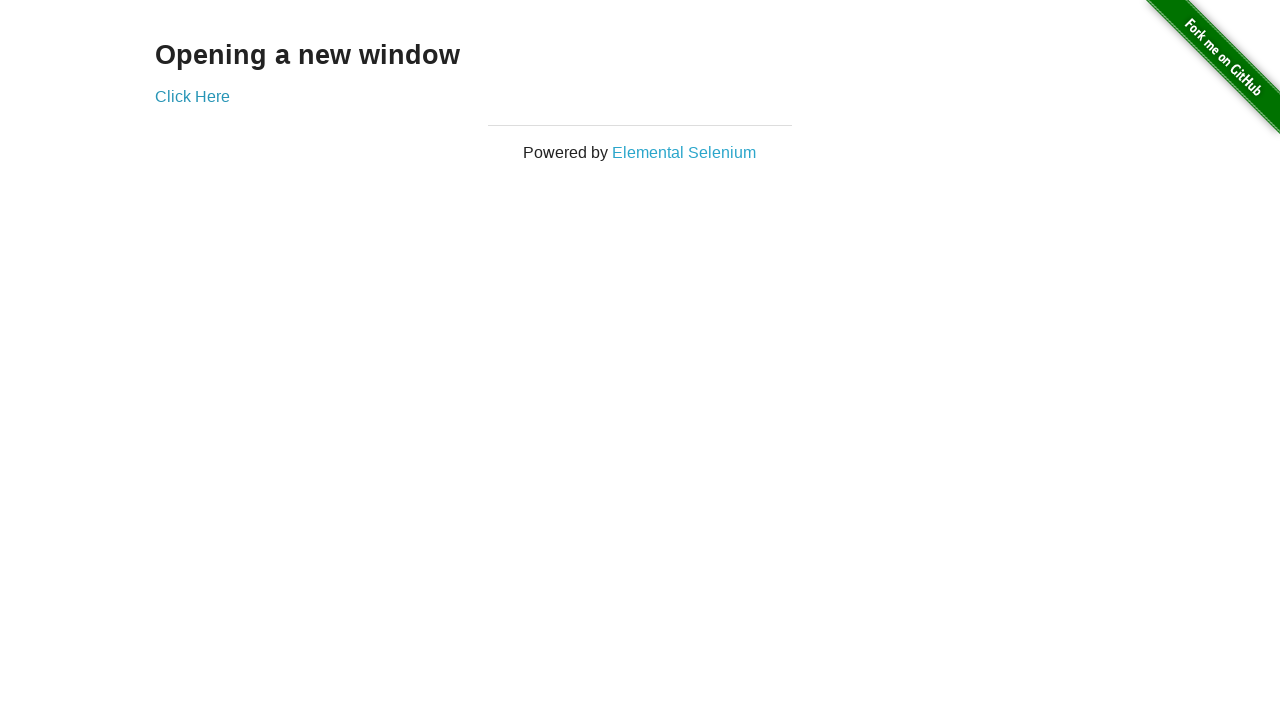

Identified original page URL: https://the-internet.herokuapp.com/windows
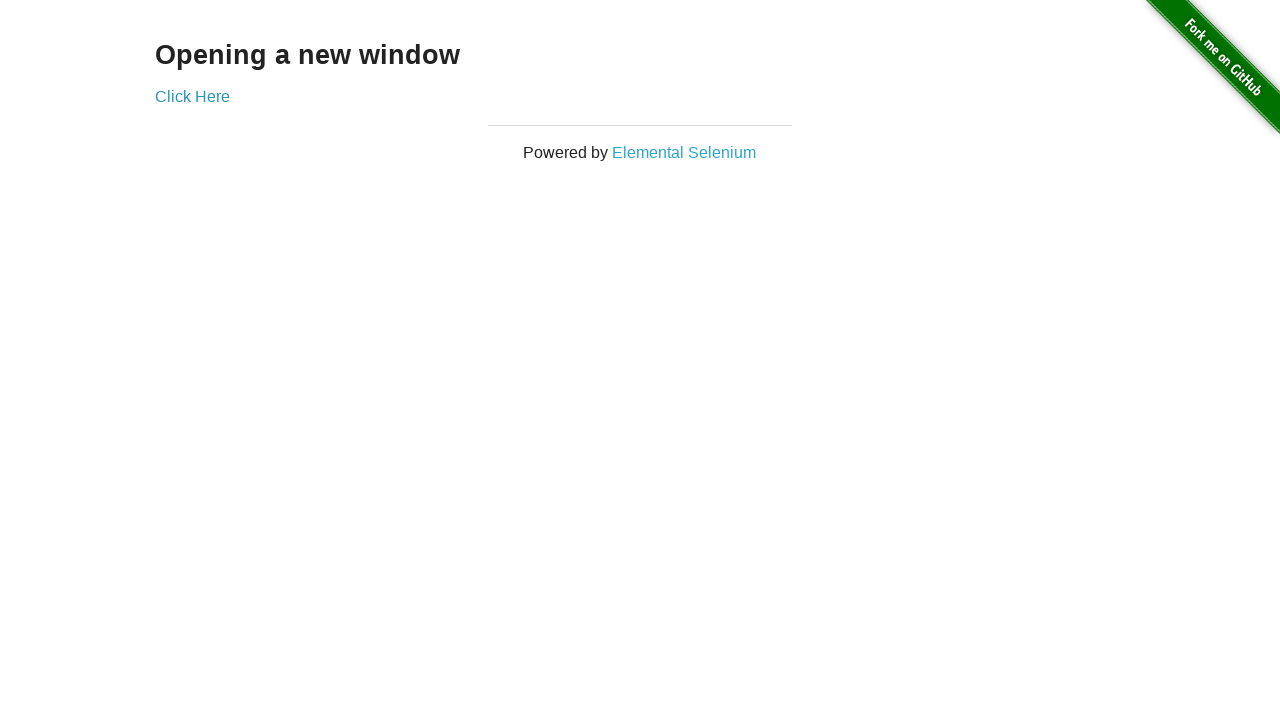

Page 0 URL: https://the-internet.herokuapp.com/windows
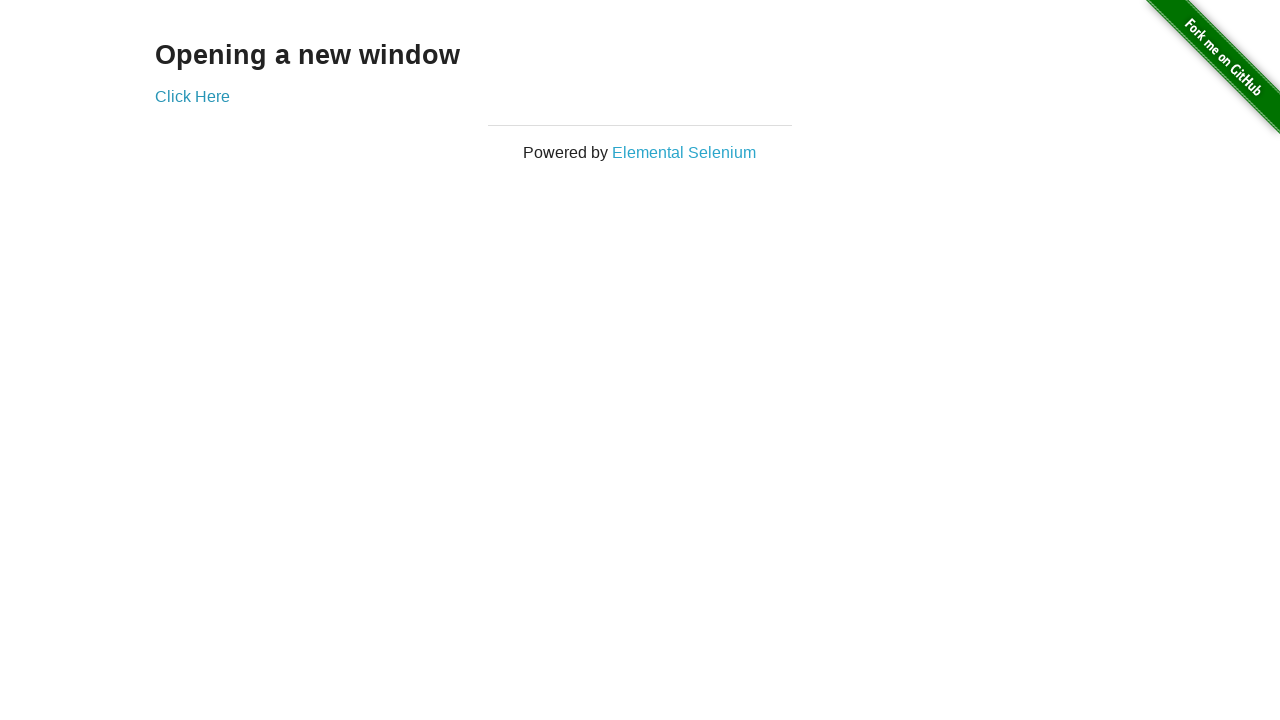

Page 1 URL: https://the-internet.herokuapp.com/windows/new
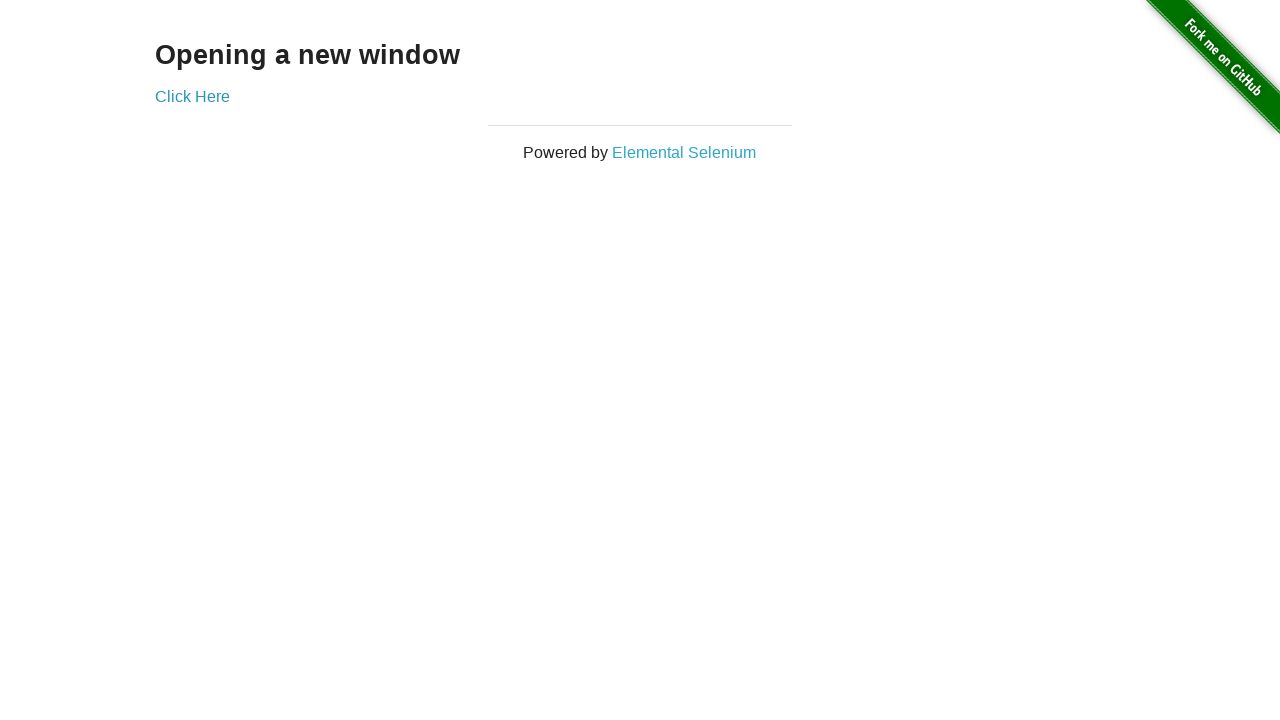

Page 2 URL: https://the-internet.herokuapp.com/windows/new
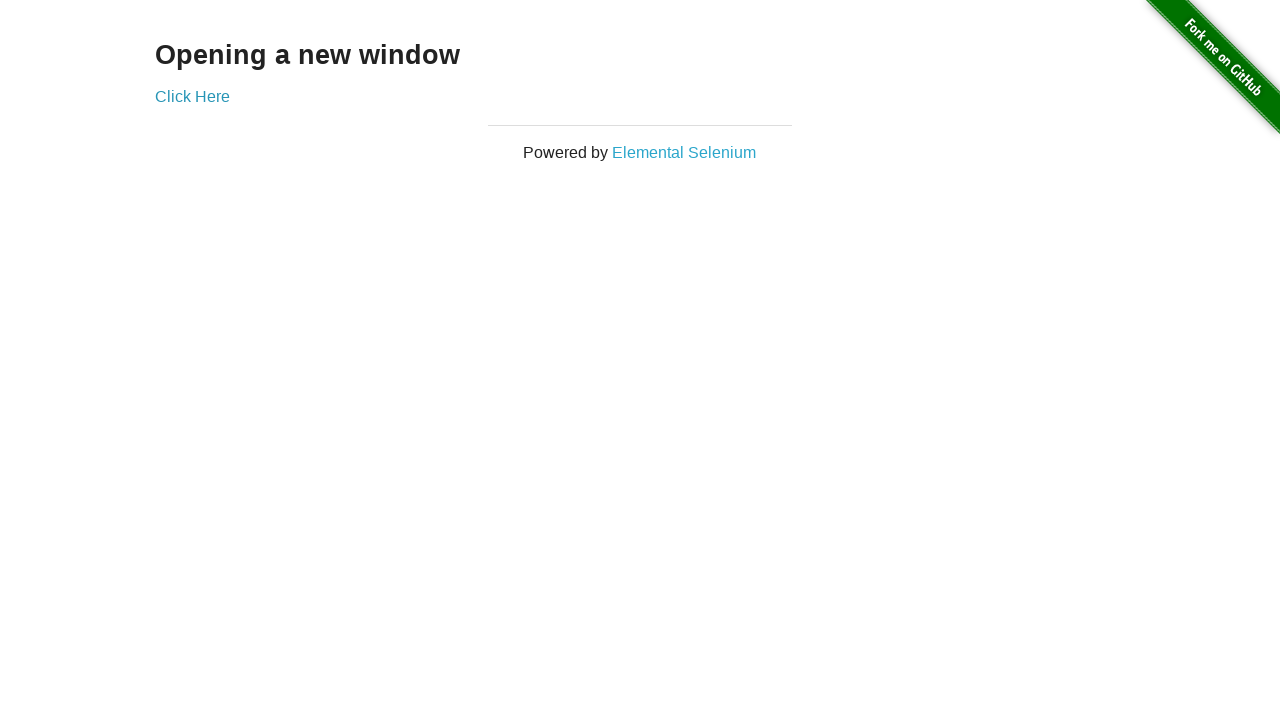

Page 3 URL: https://the-internet.herokuapp.com/windows/new
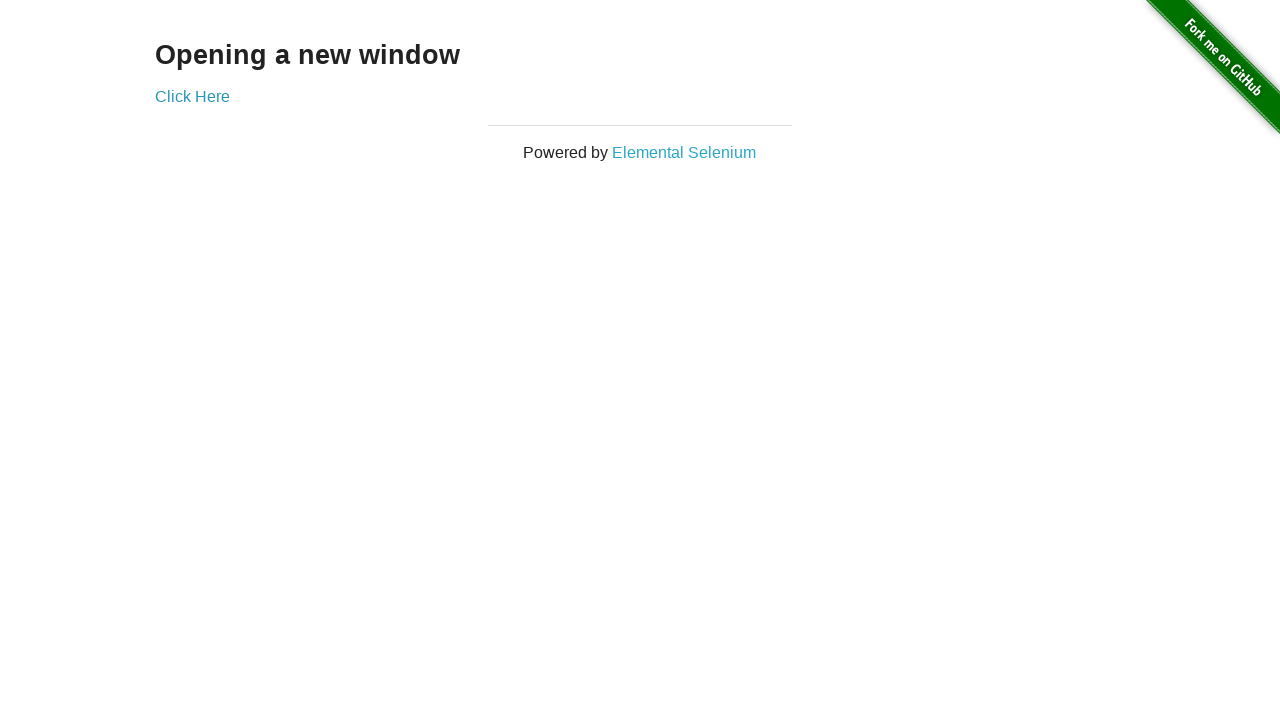

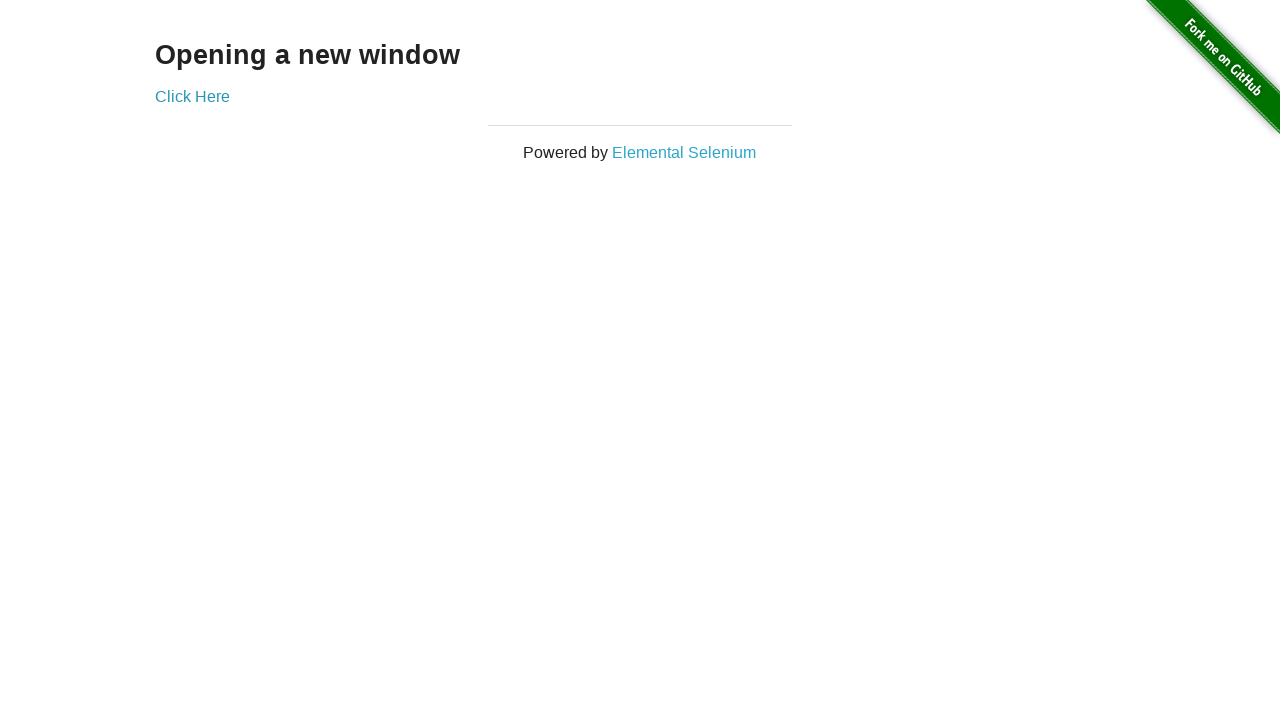